Tests that clicking All filter shows all todo items regardless of completion status

Starting URL: https://demo.playwright.dev/todomvc

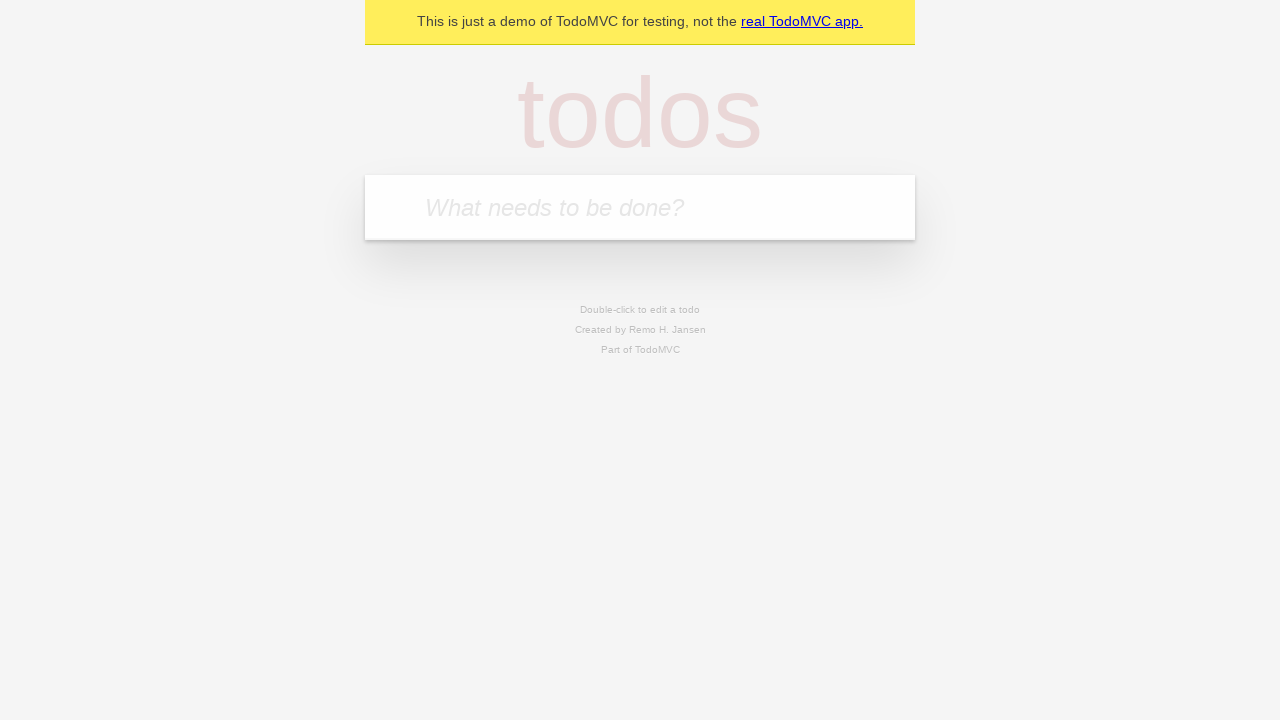

Filled todo input with 'buy some cheese' on internal:attr=[placeholder="What needs to be done?"i]
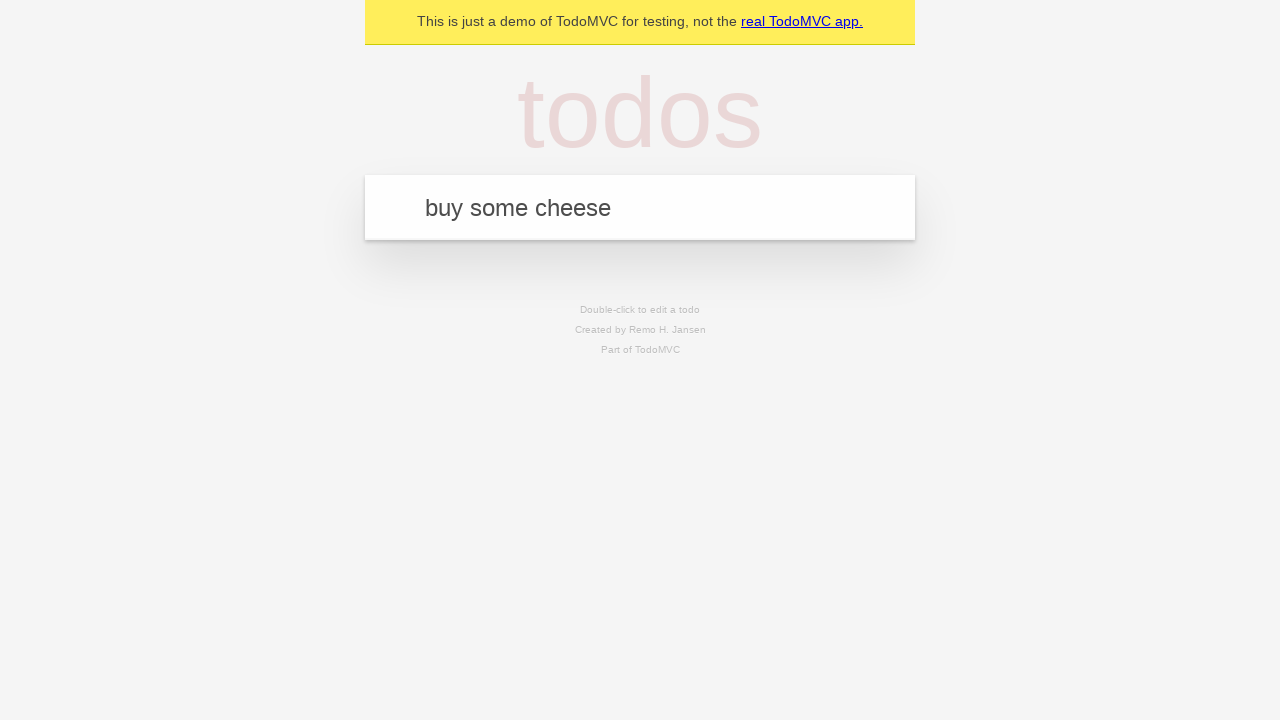

Pressed Enter to create todo 'buy some cheese' on internal:attr=[placeholder="What needs to be done?"i]
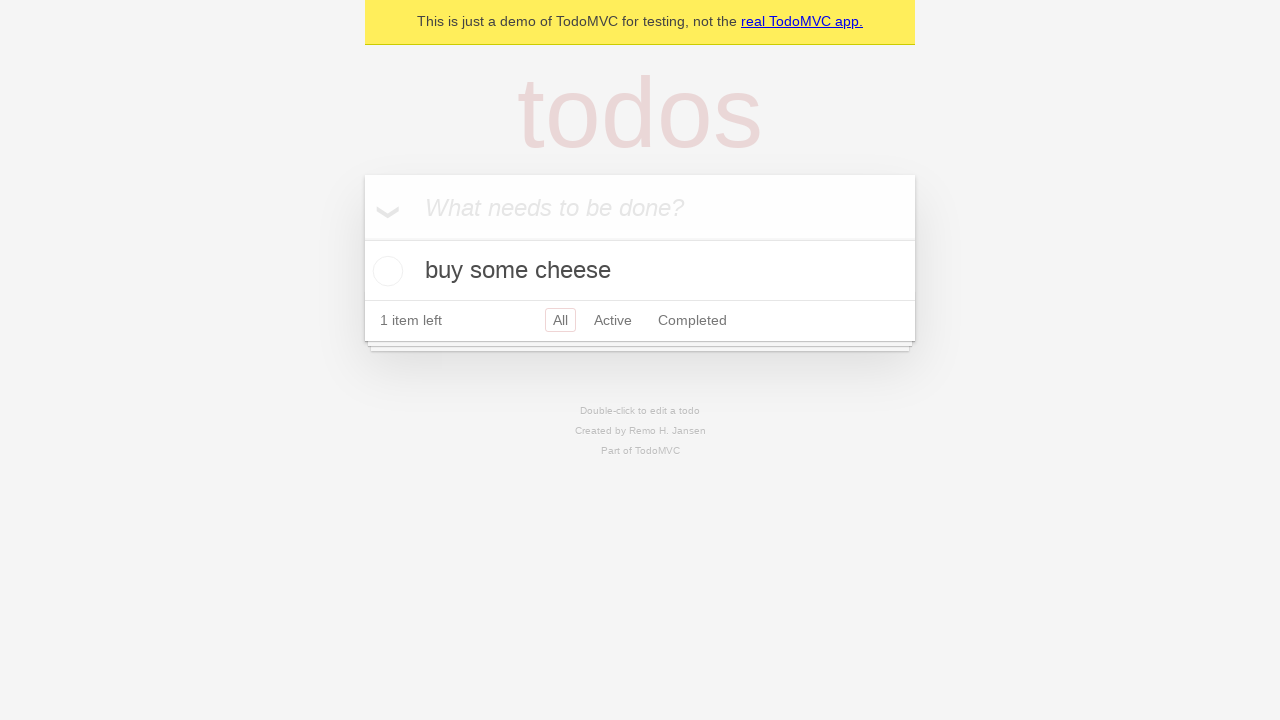

Filled todo input with 'feed the cat' on internal:attr=[placeholder="What needs to be done?"i]
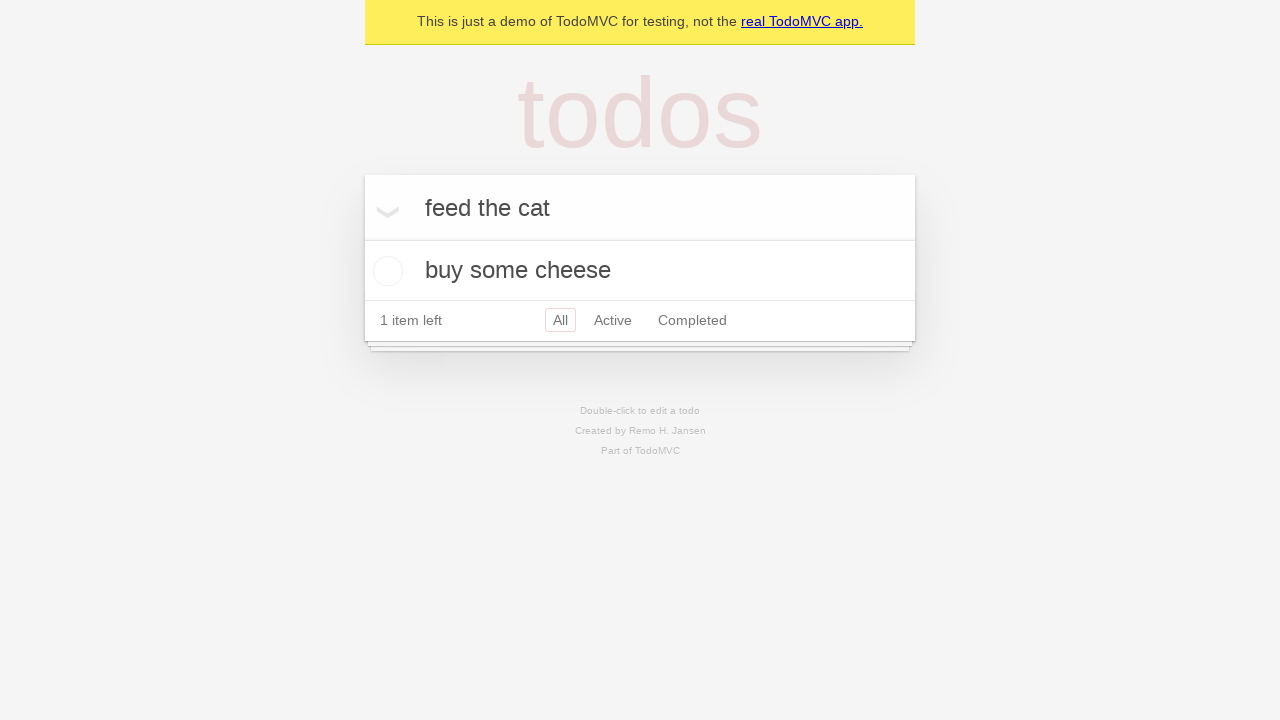

Pressed Enter to create todo 'feed the cat' on internal:attr=[placeholder="What needs to be done?"i]
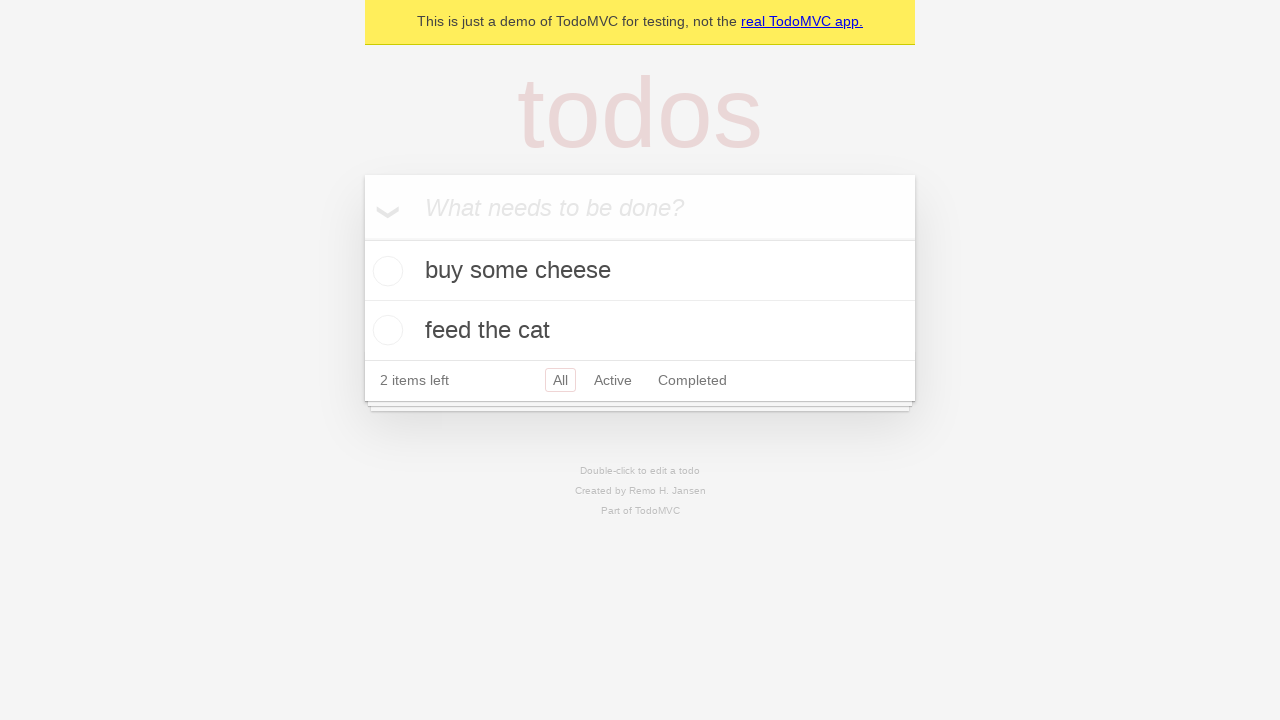

Filled todo input with 'book a doctors appointment' on internal:attr=[placeholder="What needs to be done?"i]
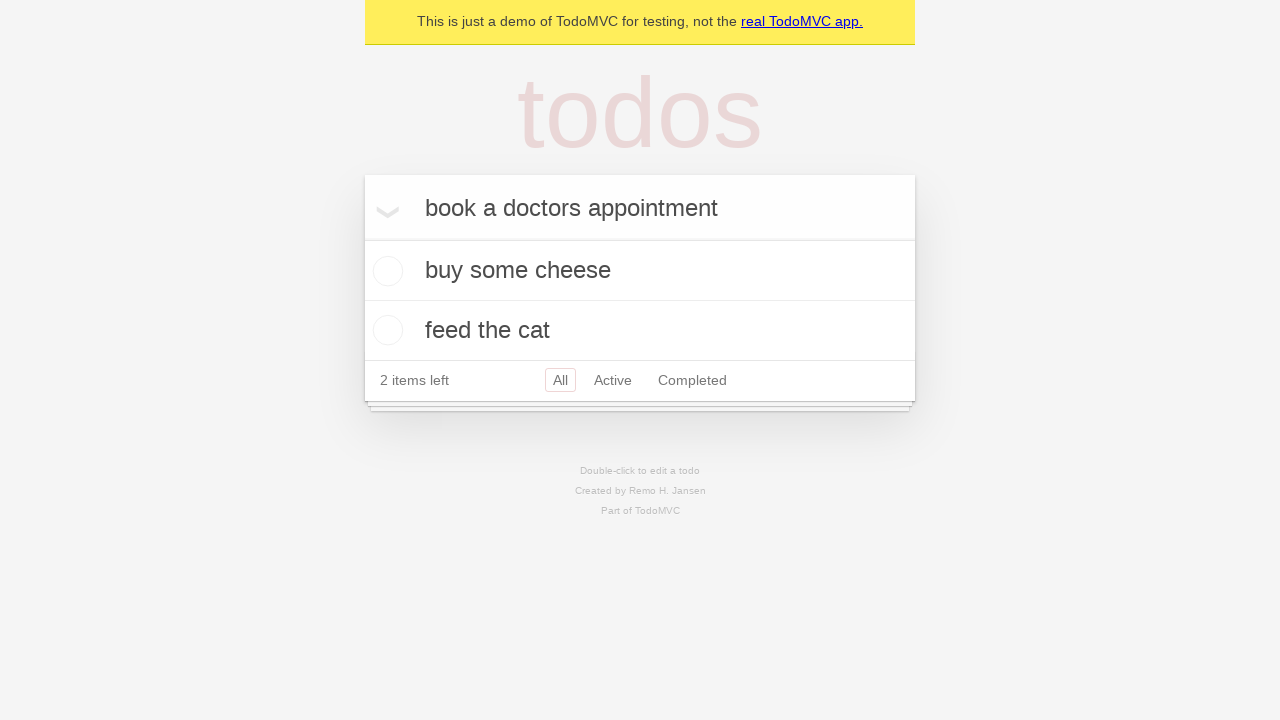

Pressed Enter to create todo 'book a doctors appointment' on internal:attr=[placeholder="What needs to be done?"i]
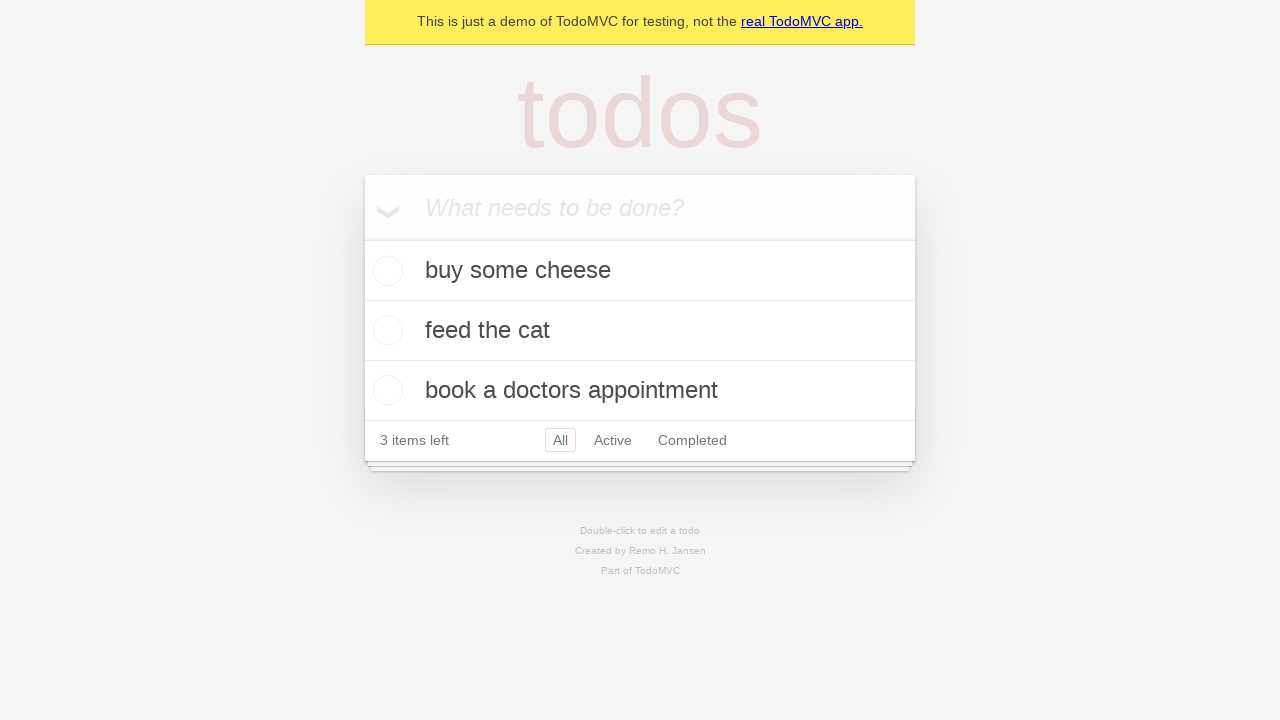

Checked the second todo item at (385, 330) on internal:testid=[data-testid="todo-item"s] >> nth=1 >> internal:role=checkbox
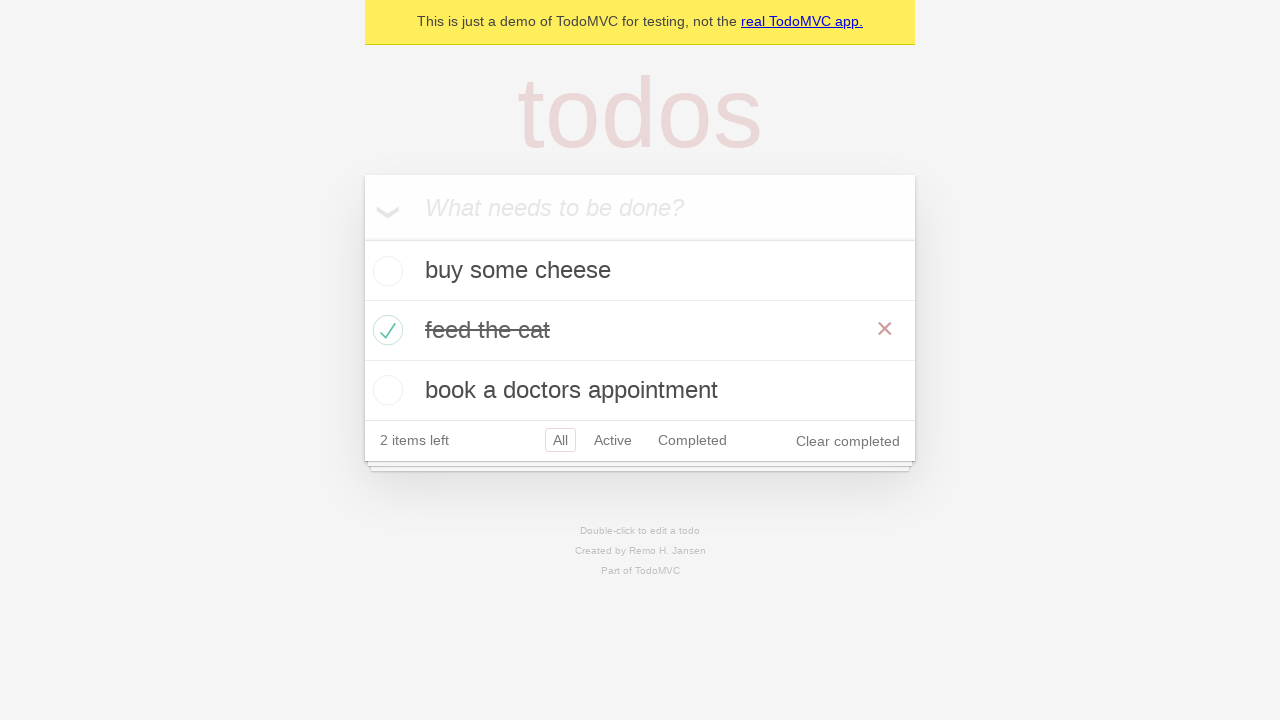

Clicked Active filter at (613, 440) on internal:role=link[name="Active"i]
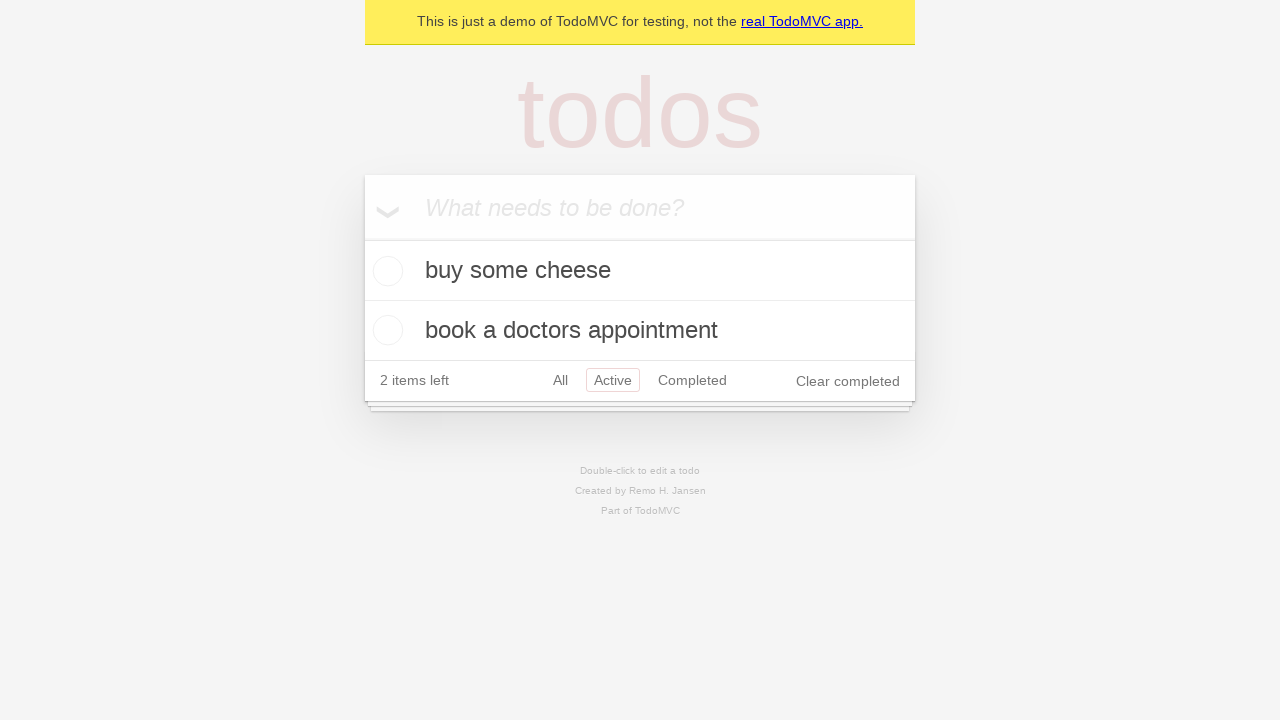

Clicked Completed filter at (692, 380) on internal:role=link[name="Completed"i]
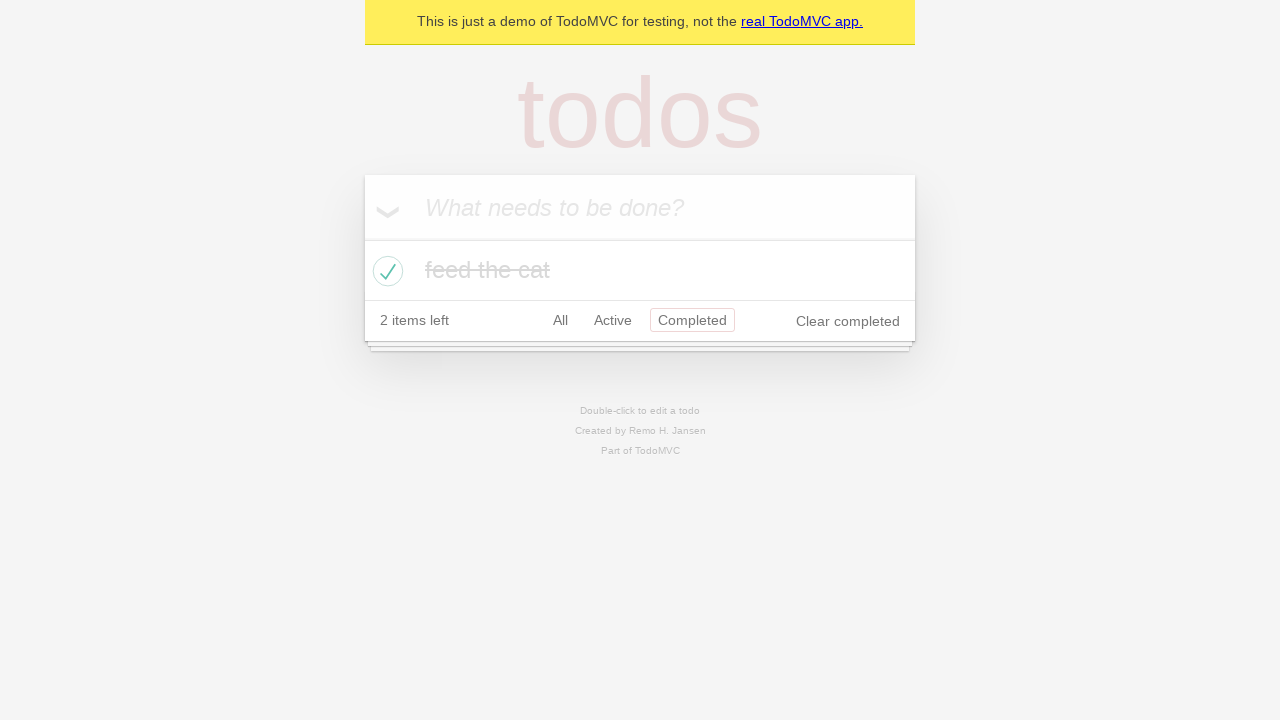

Clicked All filter at (560, 320) on internal:role=link[name="All"i]
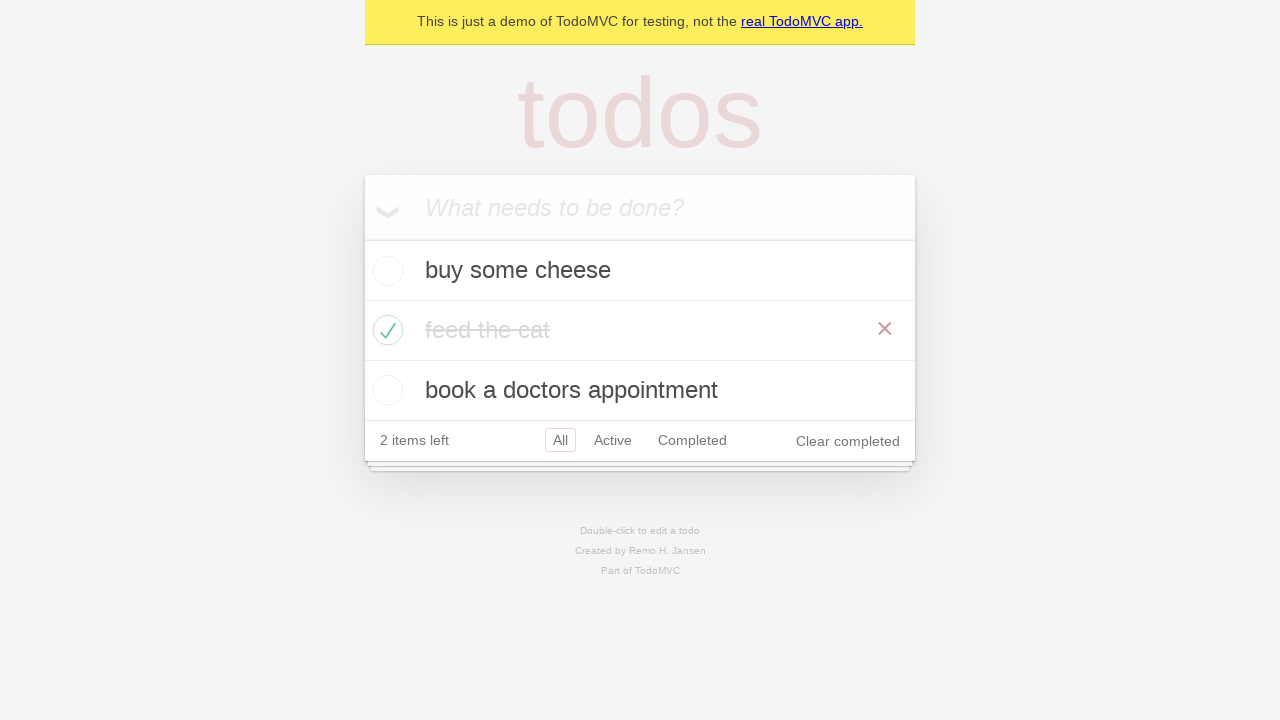

Verified all 3 todo items are displayed
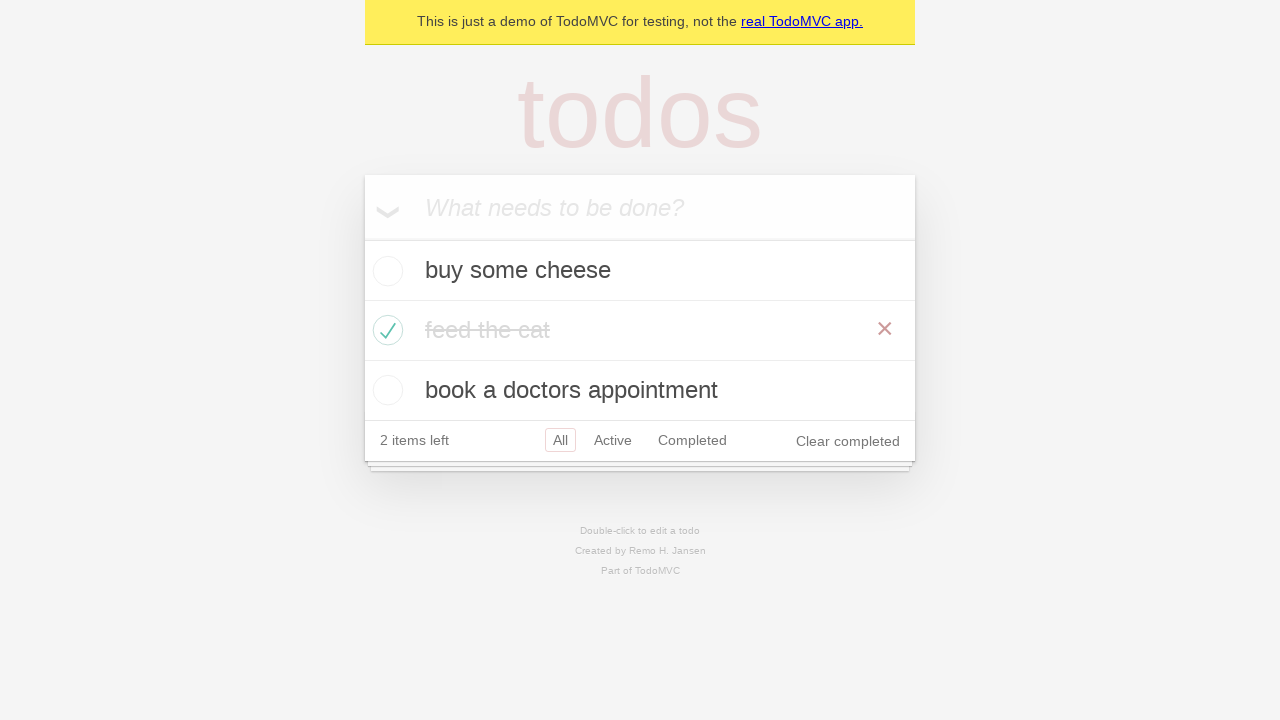

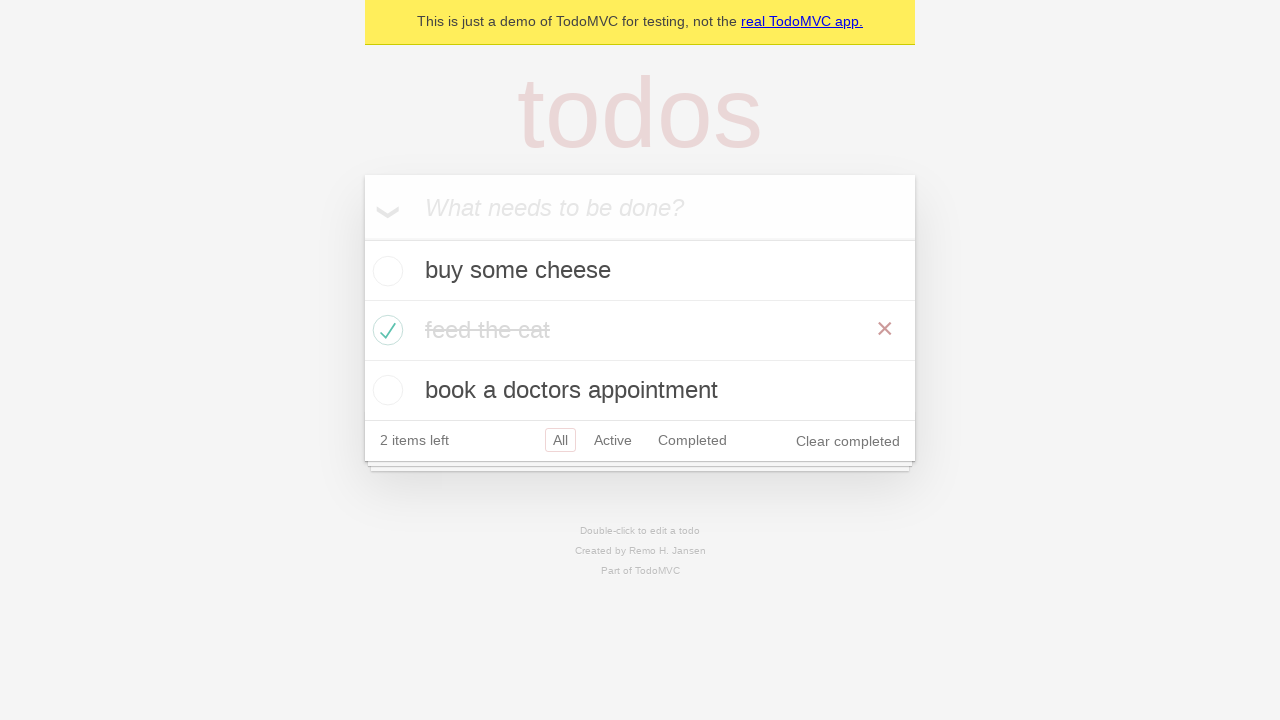